Tests confirm dialog by clicking the confirm button, dismissing the dialog, and verifying the output message

Starting URL: https://www.hyrtutorials.com/p/alertsdemo.html

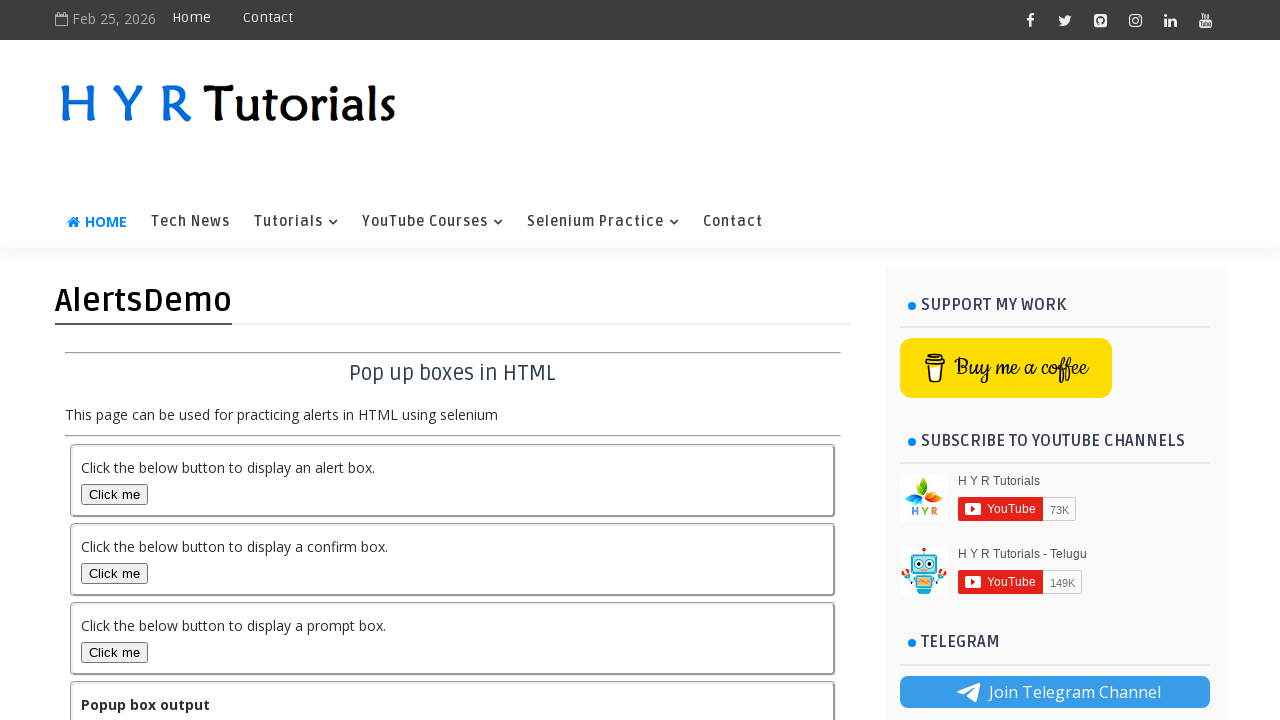

Set up dialog handler to dismiss any dialogs
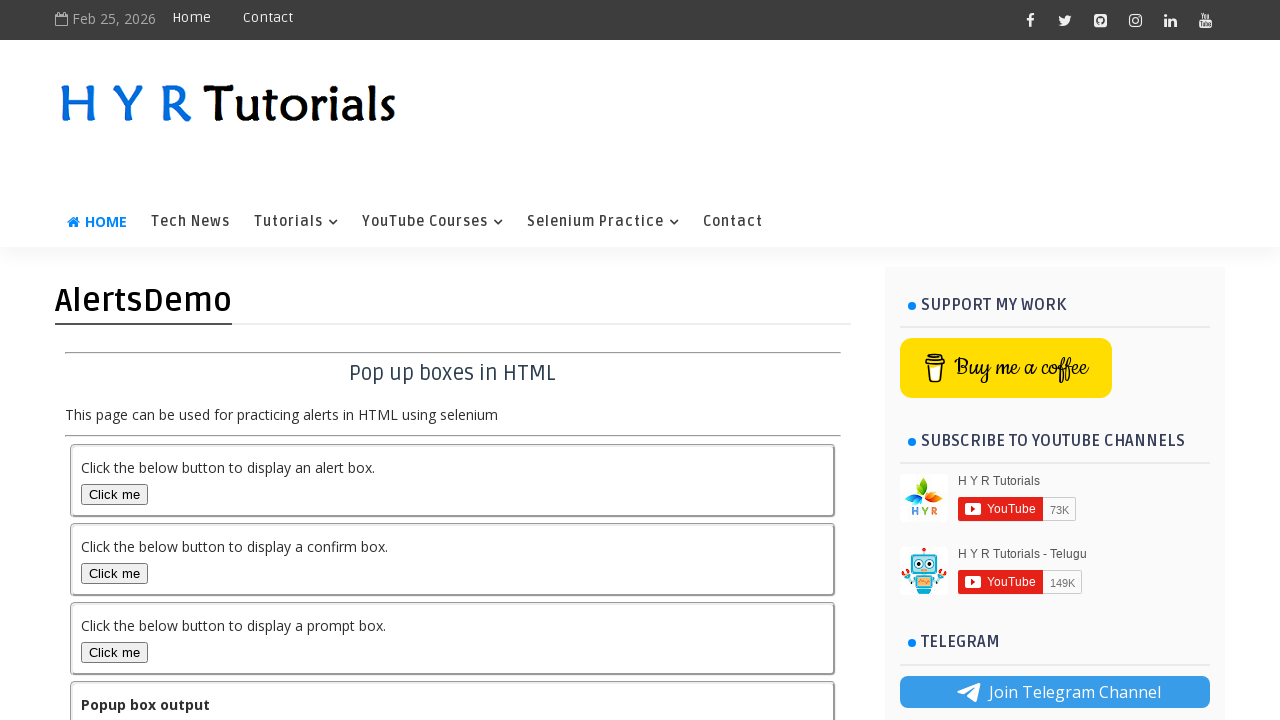

Clicked the confirm box button at (114, 573) on #confirmBox
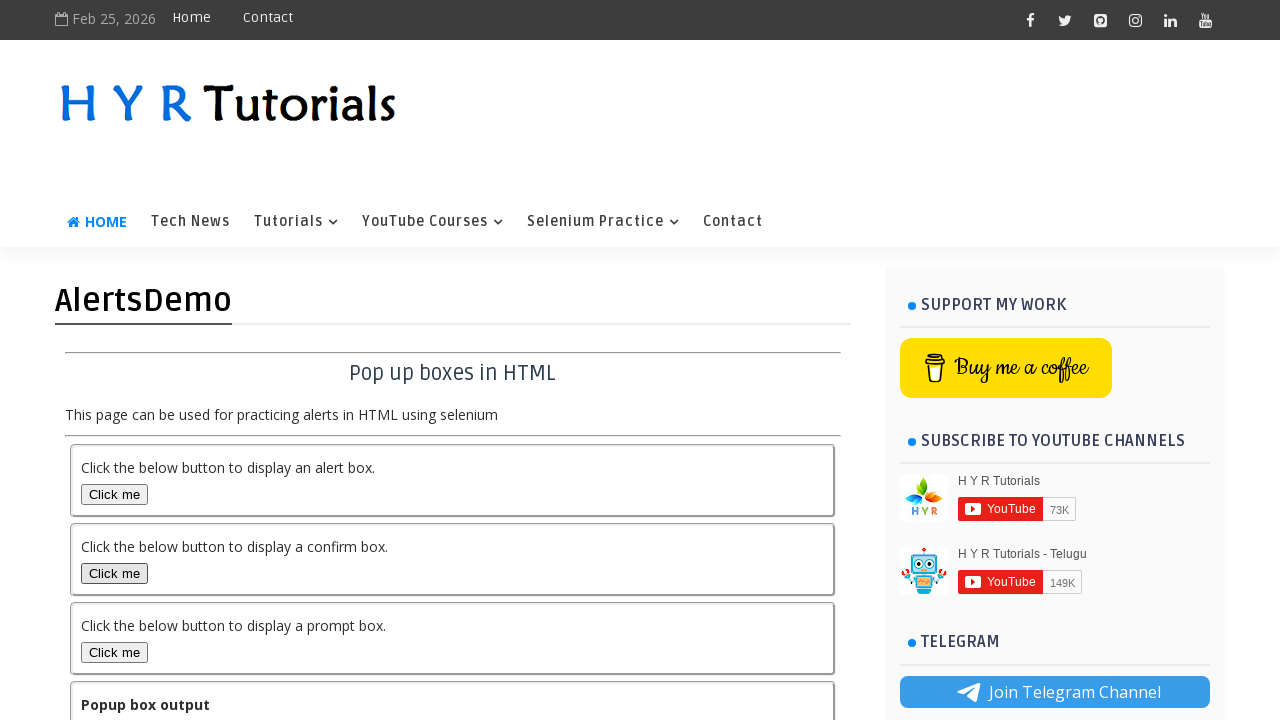

Verified output message is displayed after dismissing confirm dialog
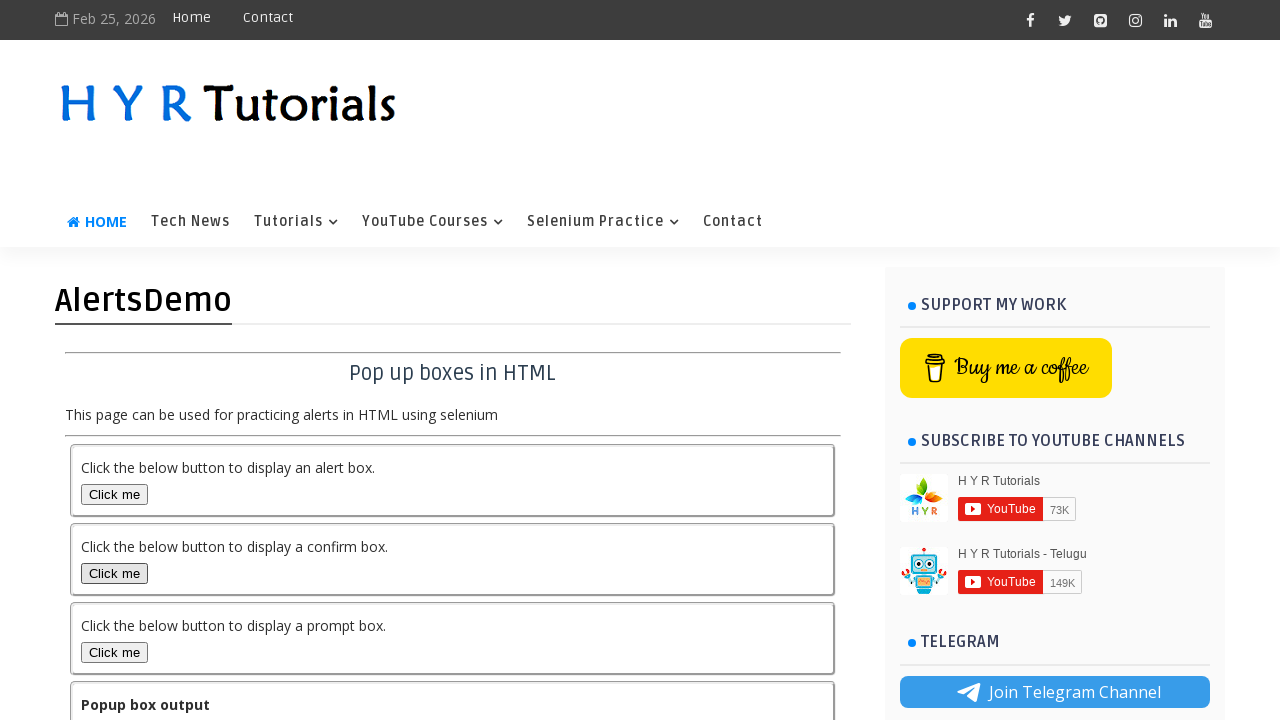

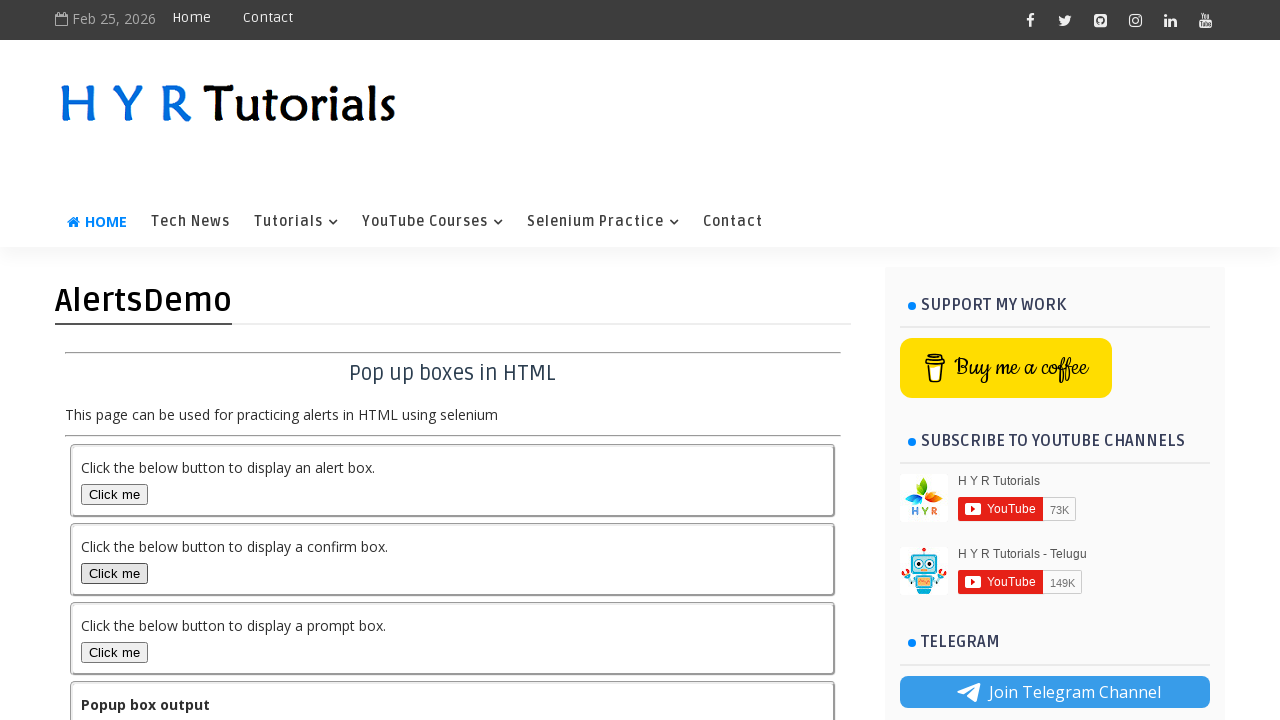